Tests that the first option in a dropdown list is disabled by clicking the dropdown and checking the enabled status

Starting URL: https://the-internet.herokuapp.com/dropdown

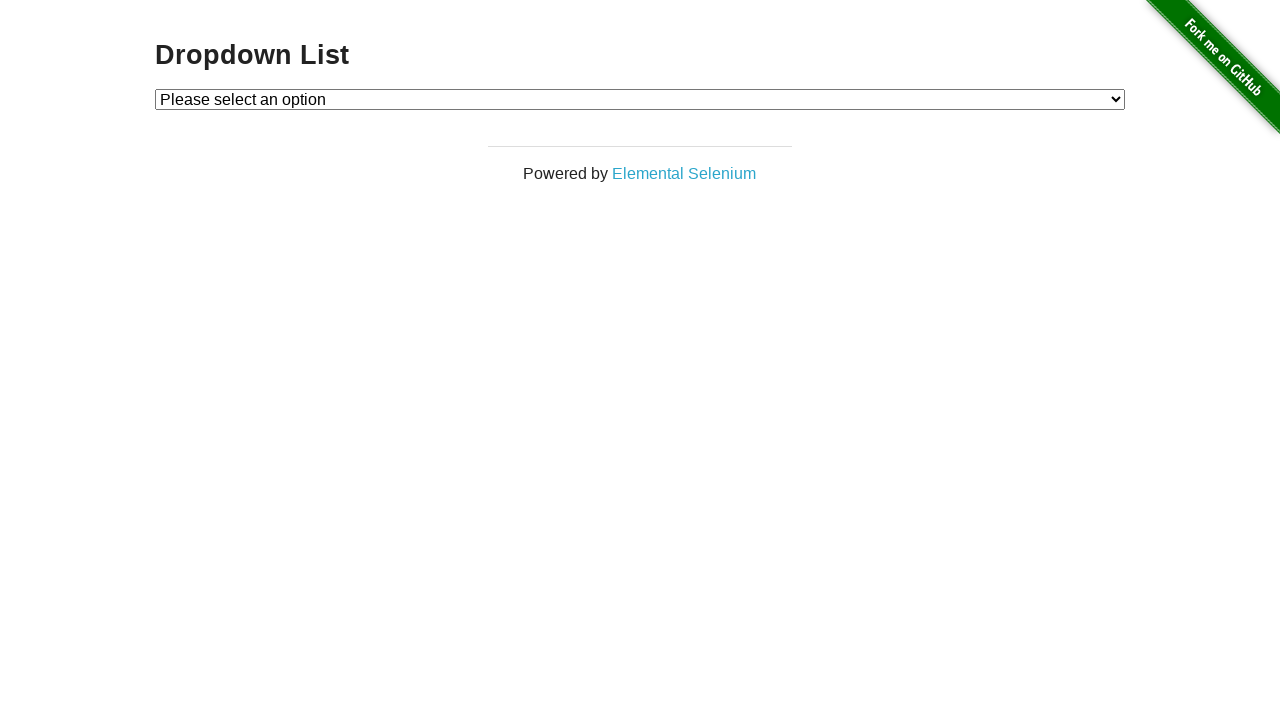

Clicked on dropdown to expand it at (640, 99) on #dropdown
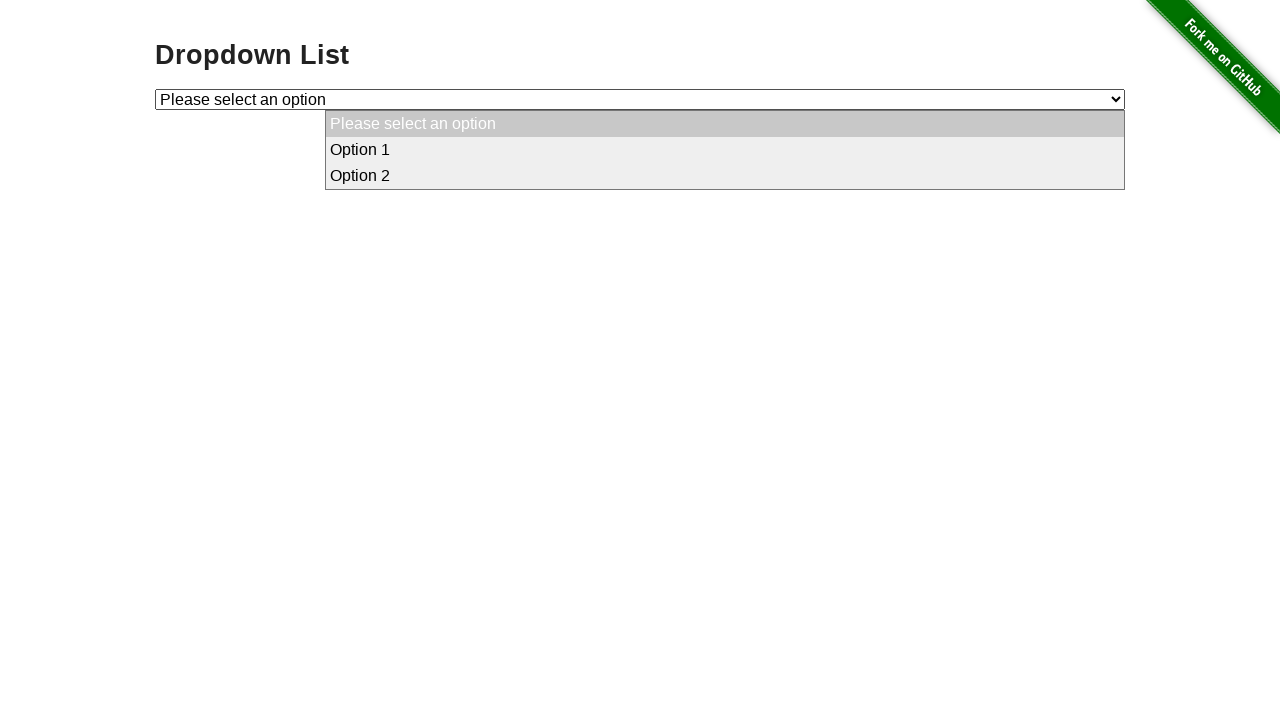

Located first option in dropdown
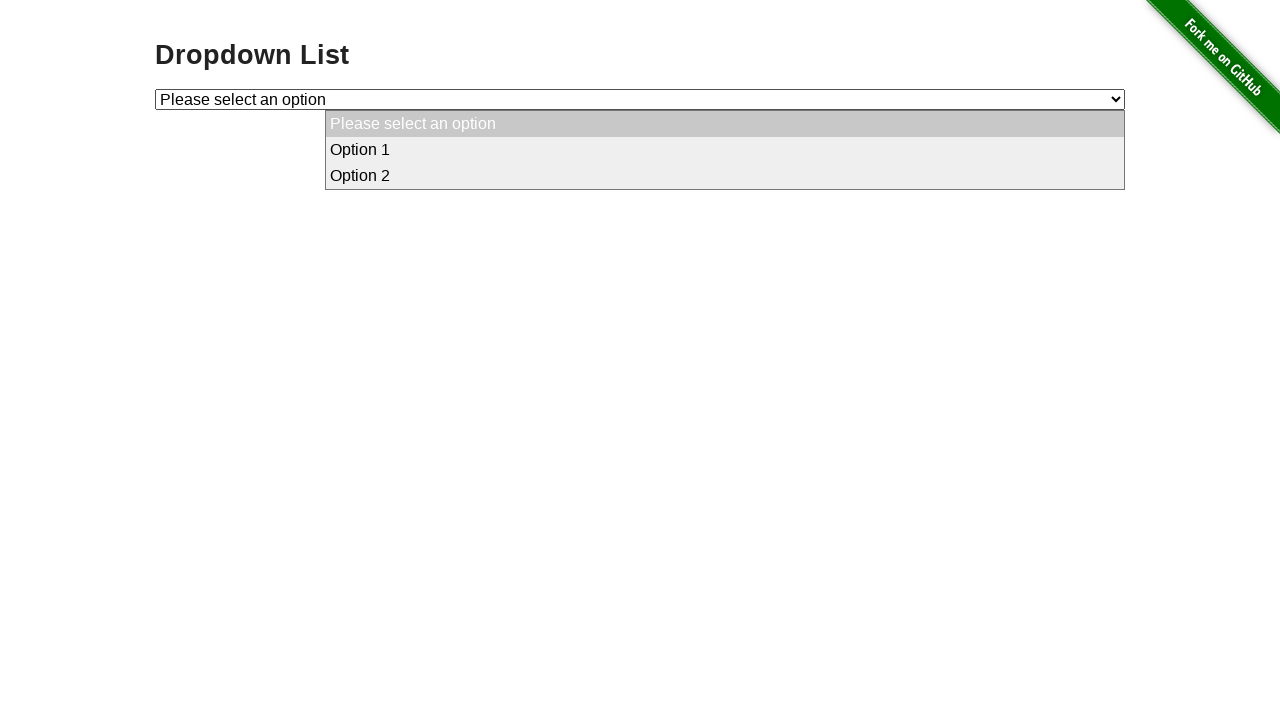

Verified that first option is disabled
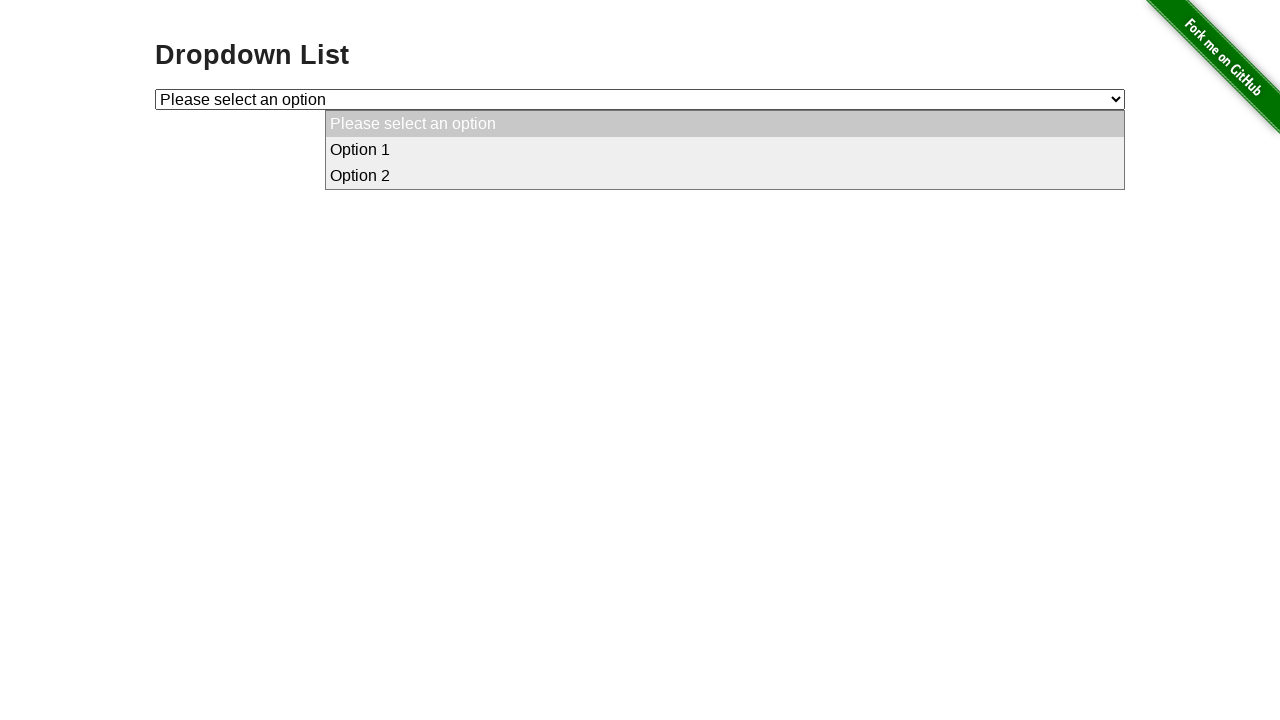

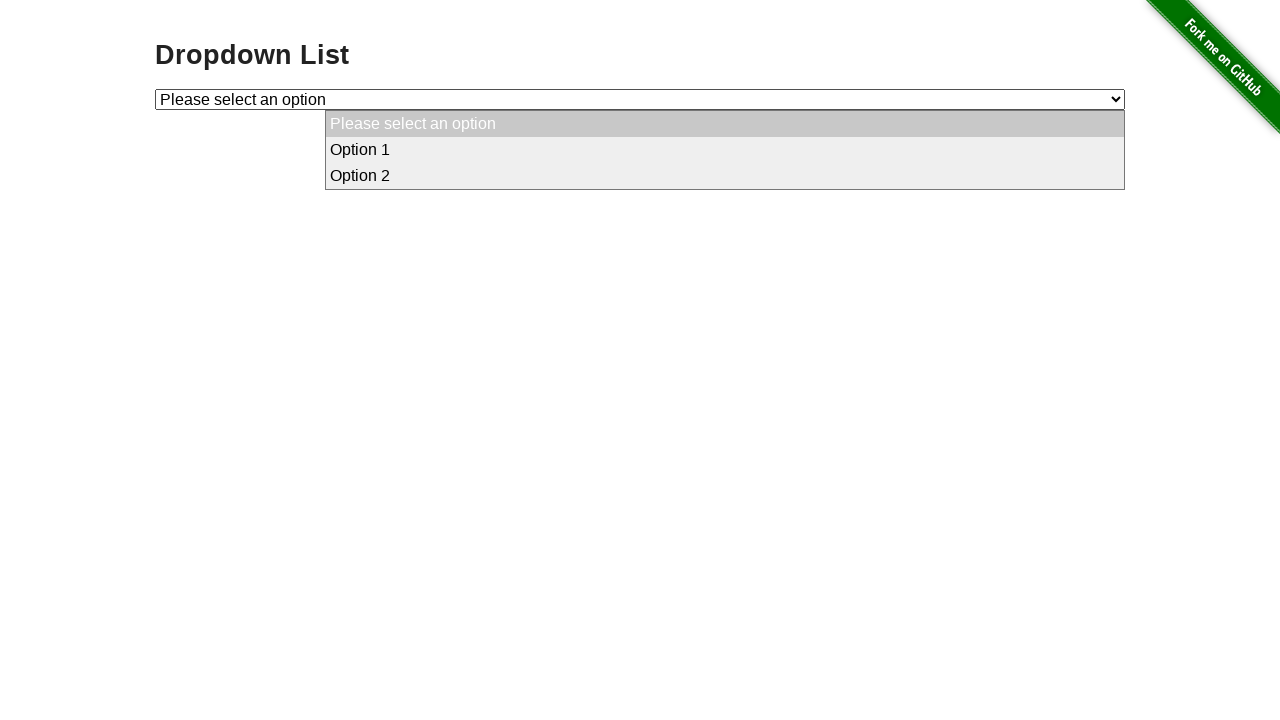